Tests form interaction by filling a username field with text and then using keyboard shortcuts (Ctrl+A) to select all text in the field.

Starting URL: http://www.theTestingWorld.com/testings

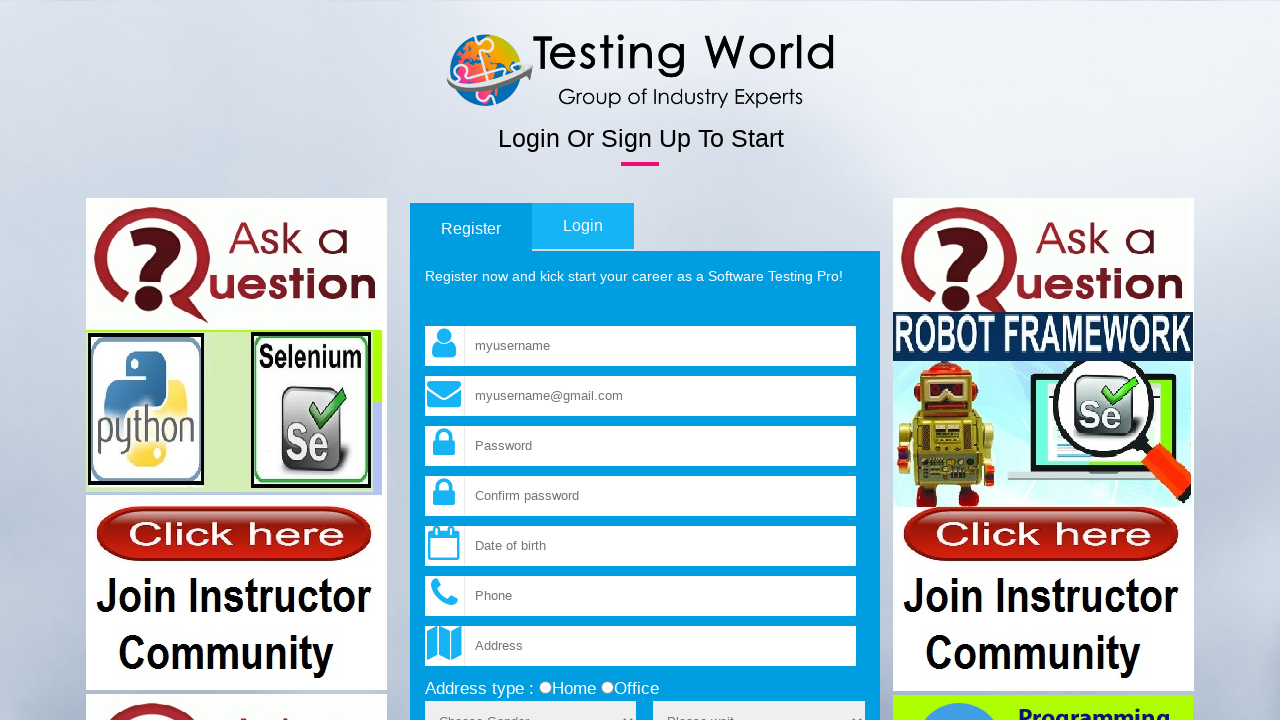

Filled username field with 'Hello' on input[name='fld_username']
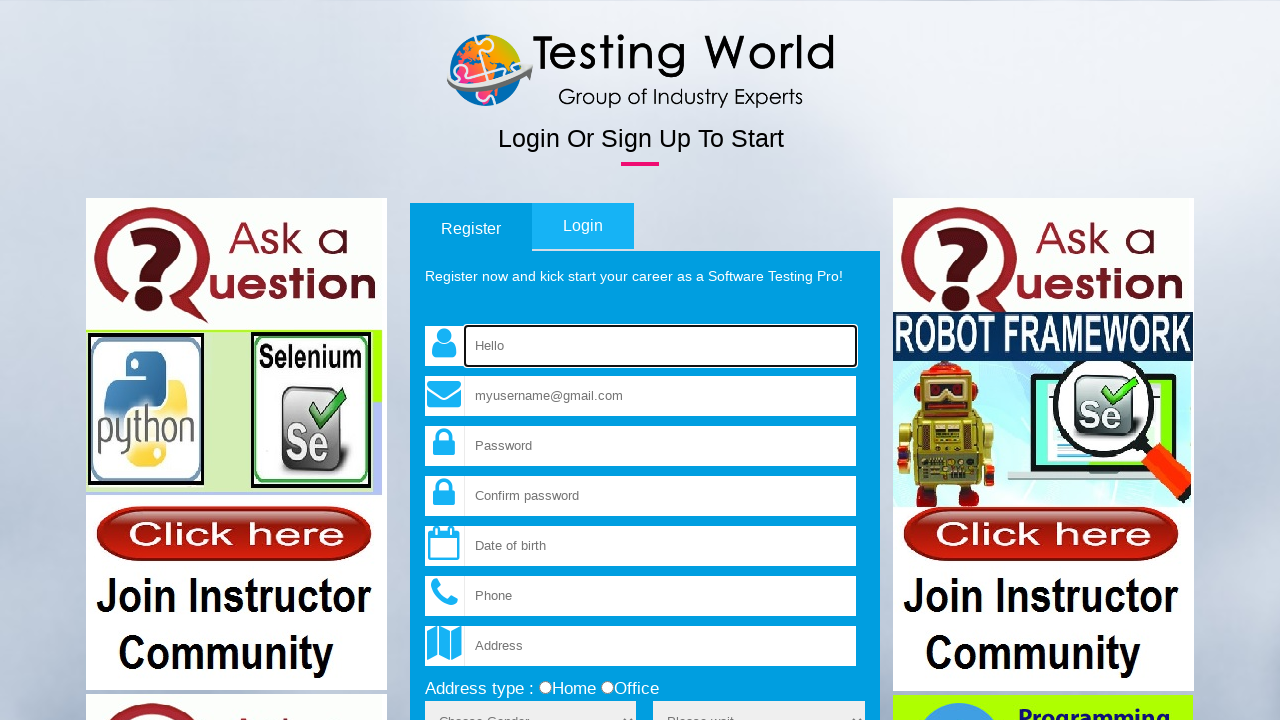

Clicked on username field to focus at (660, 346) on input[name='fld_username']
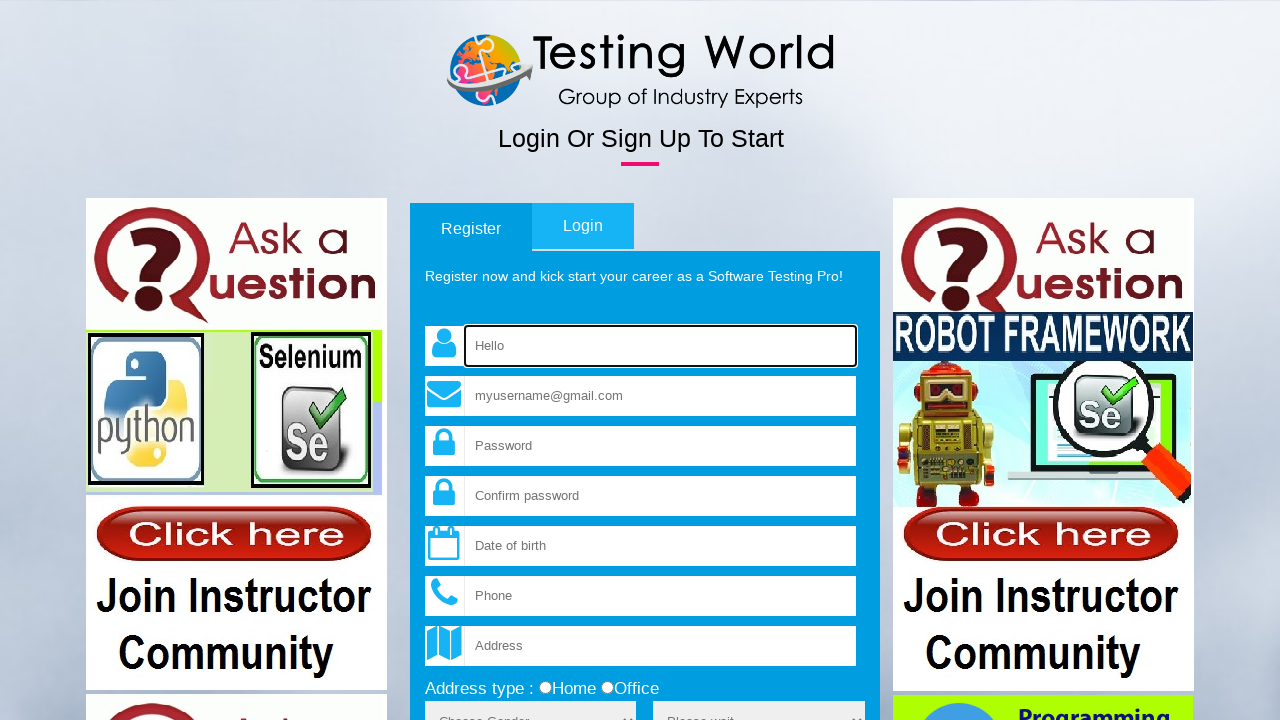

Selected all text in username field using Ctrl+A
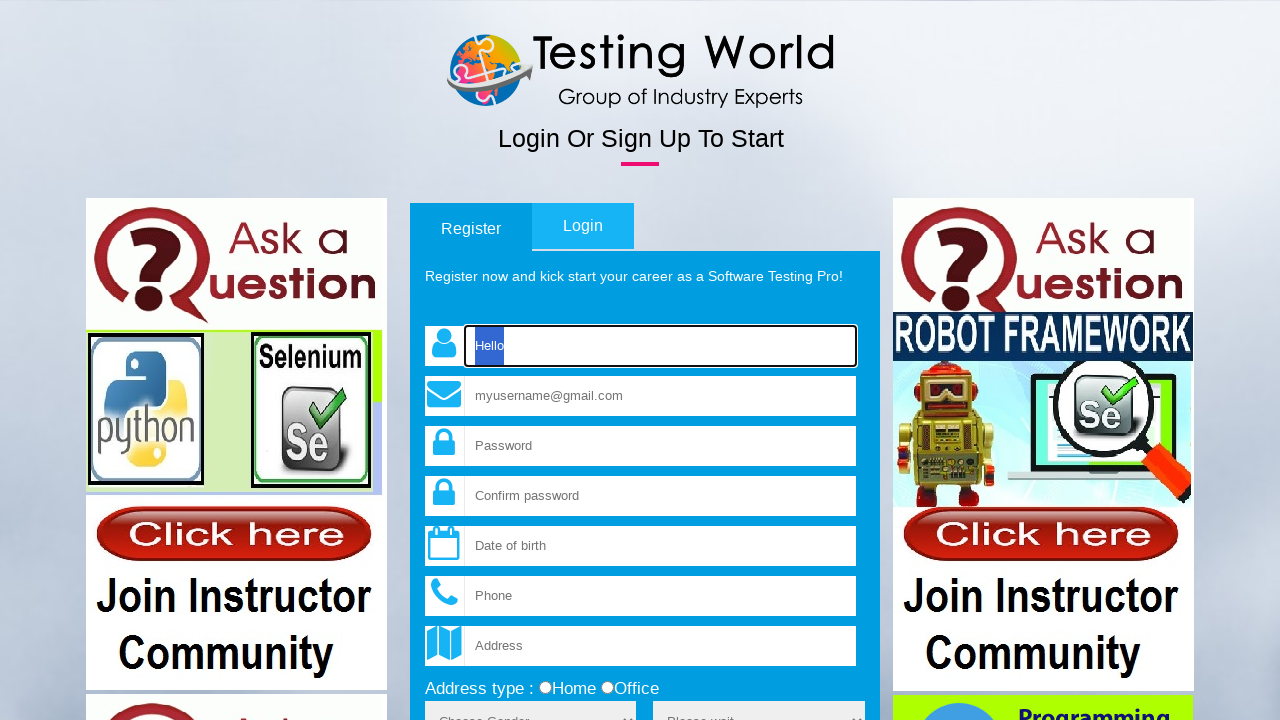

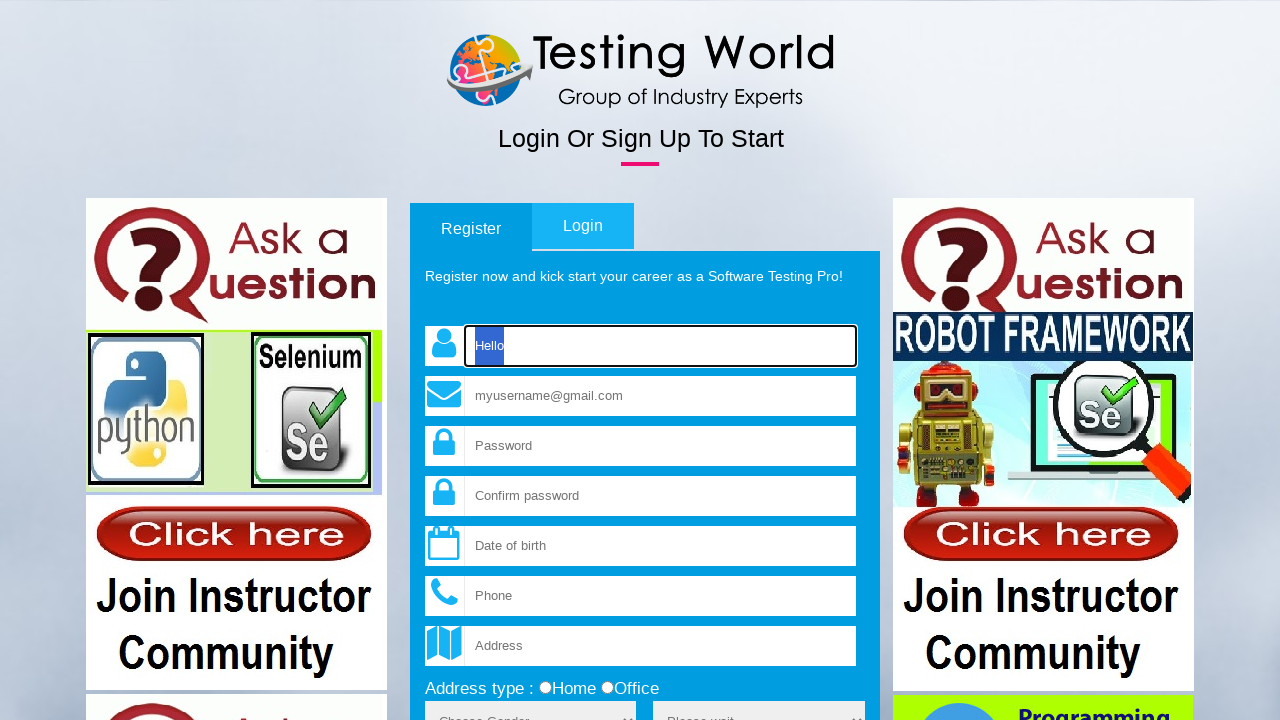